Navigates to Taiwan Futures Exchange after-hours session page, clicks the confirmation button in the approval dialog, and waits for the futures data table to load.

Starting URL: https://mis.taifex.com.tw/futures/AfterHoursSession/EquityIndices/FuturesDomestic/

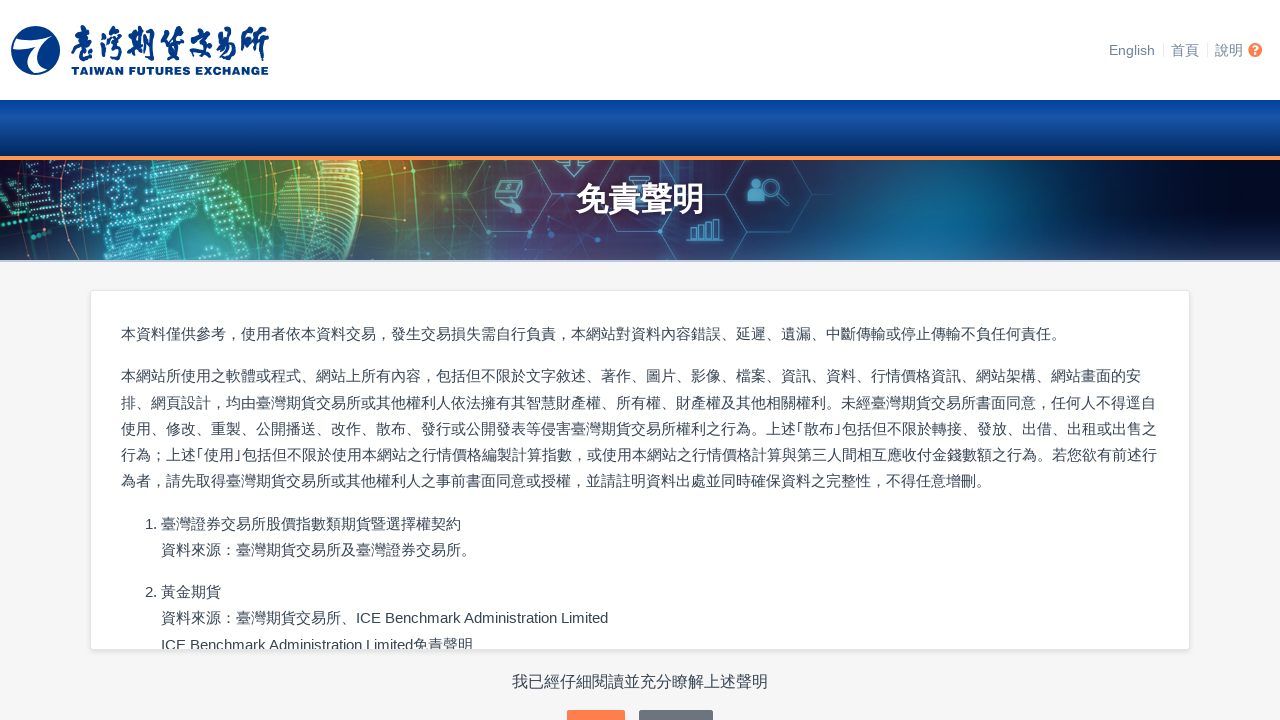

Approval dialog appeared
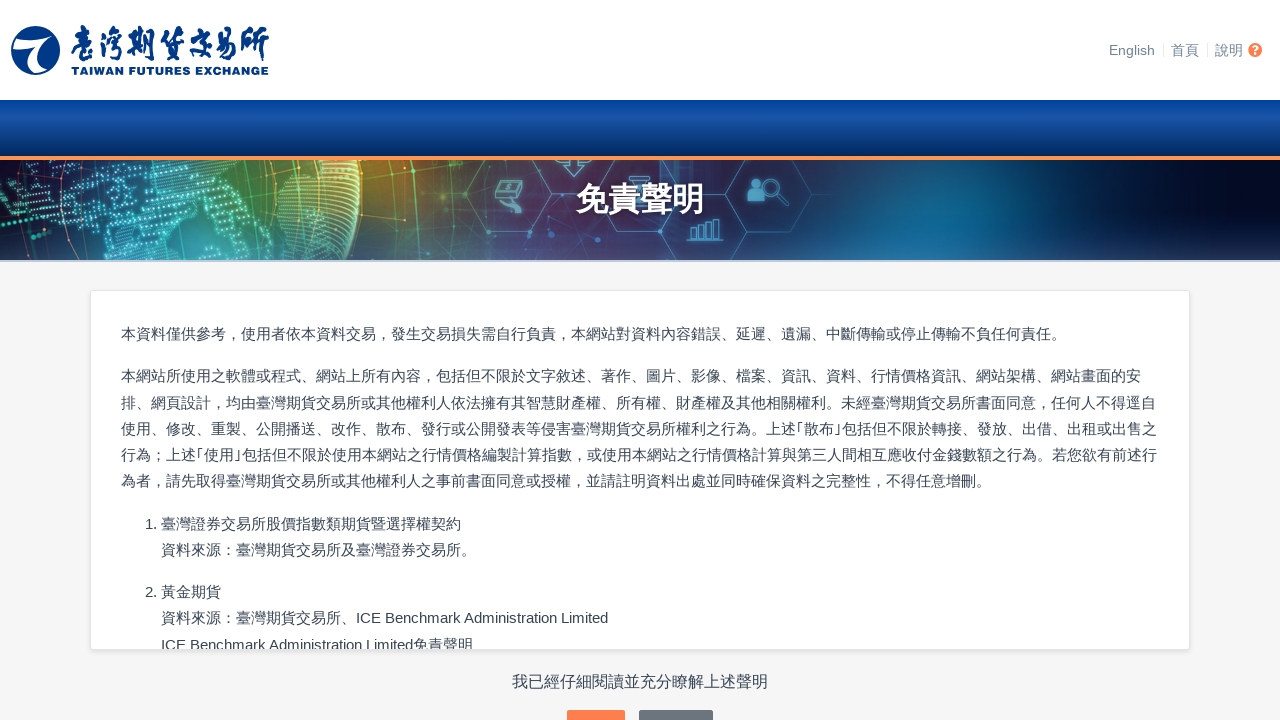

Clicked confirmation button in approval dialog at (596, 701) on .approve-wrap .btn
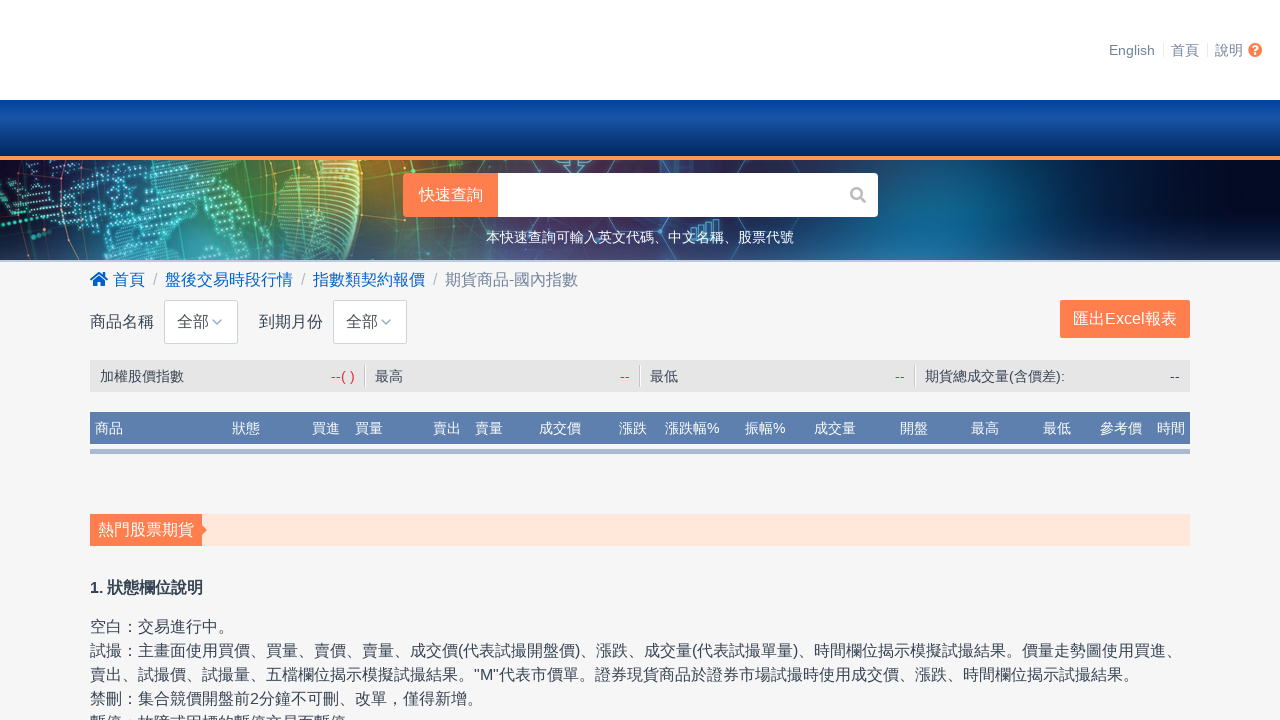

Futures data table loaded successfully
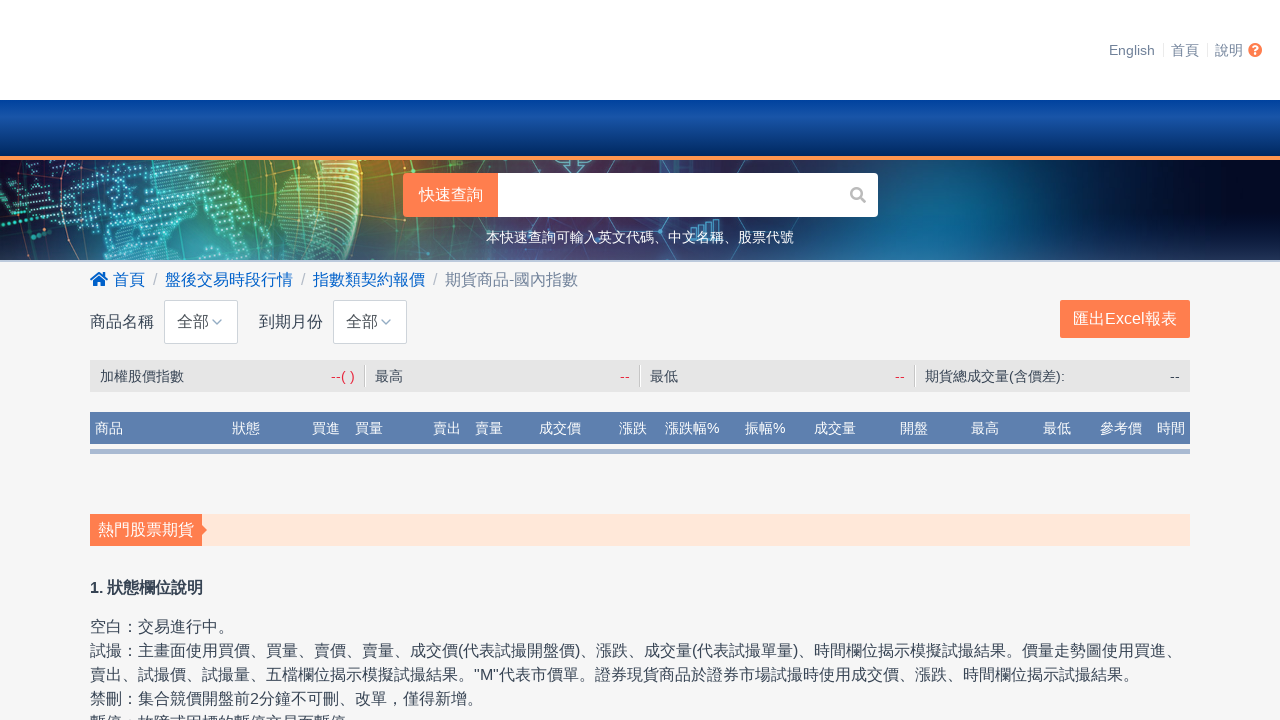

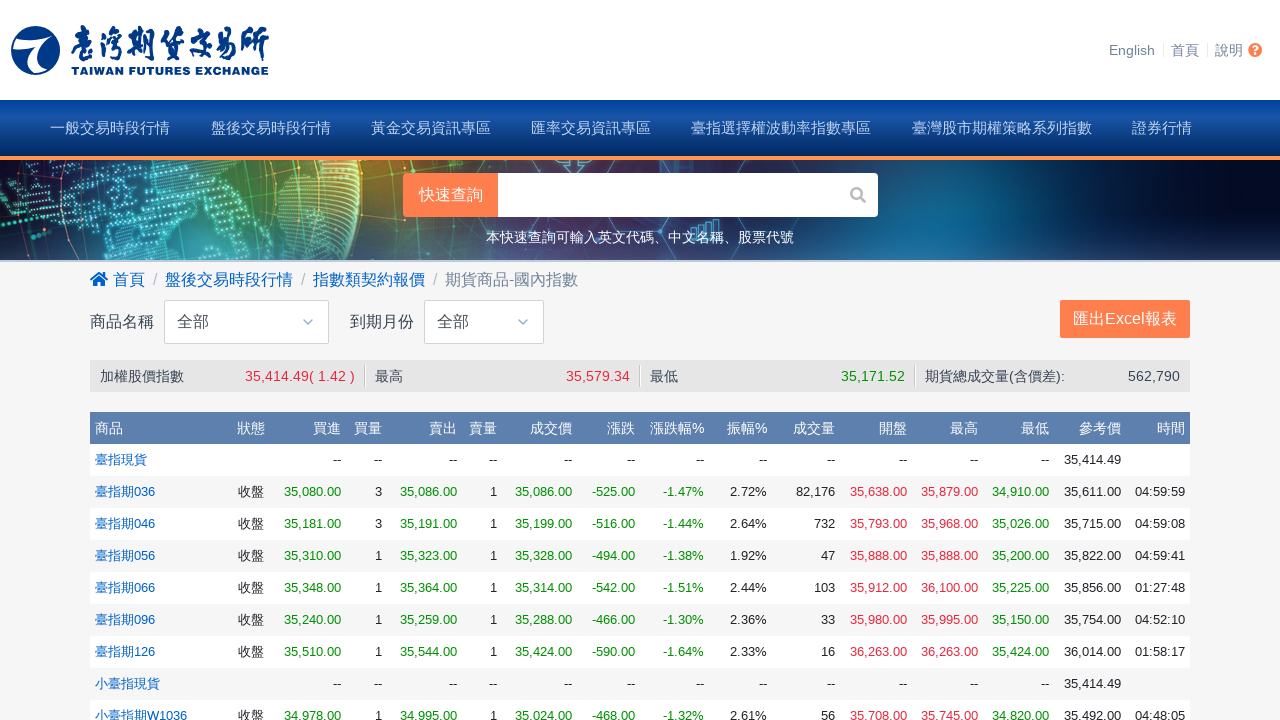